Tests dynamic loading with insufficient wait time by clicking start button and attempting to verify text before loading completes

Starting URL: https://automationfc.github.io/dynamic-loading/

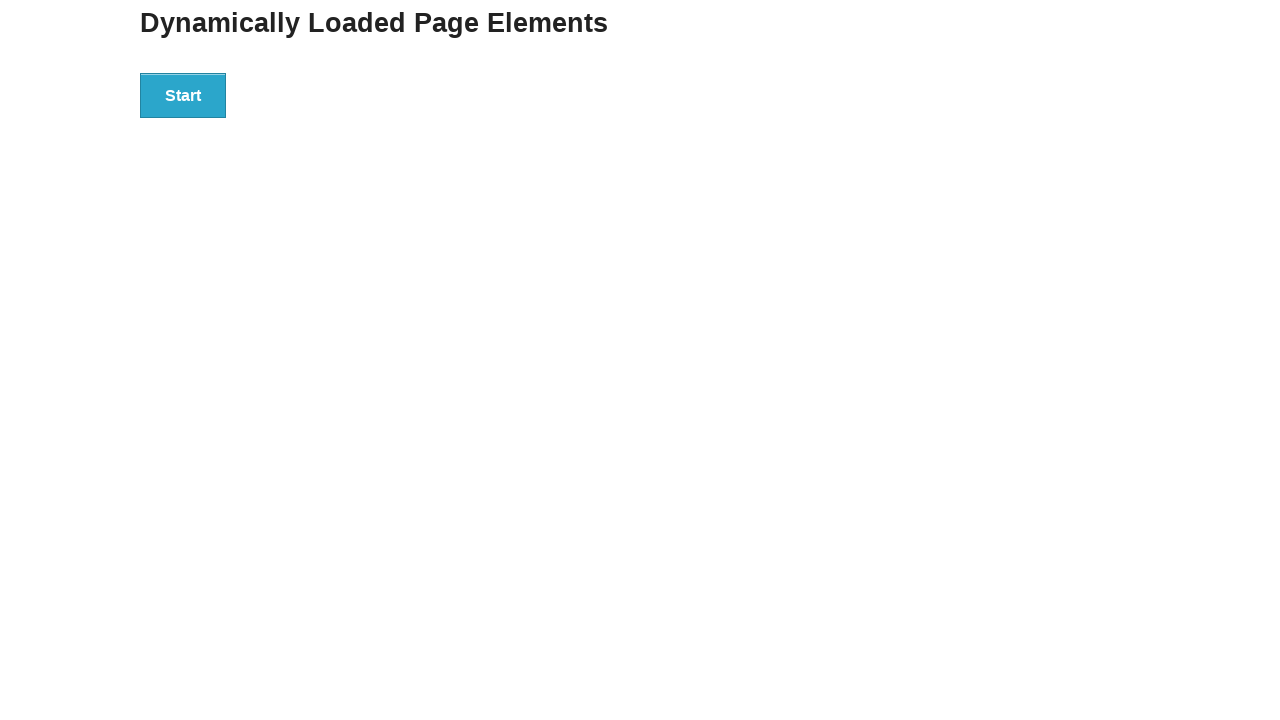

Clicked start button to begin dynamic loading at (183, 95) on div#start>button
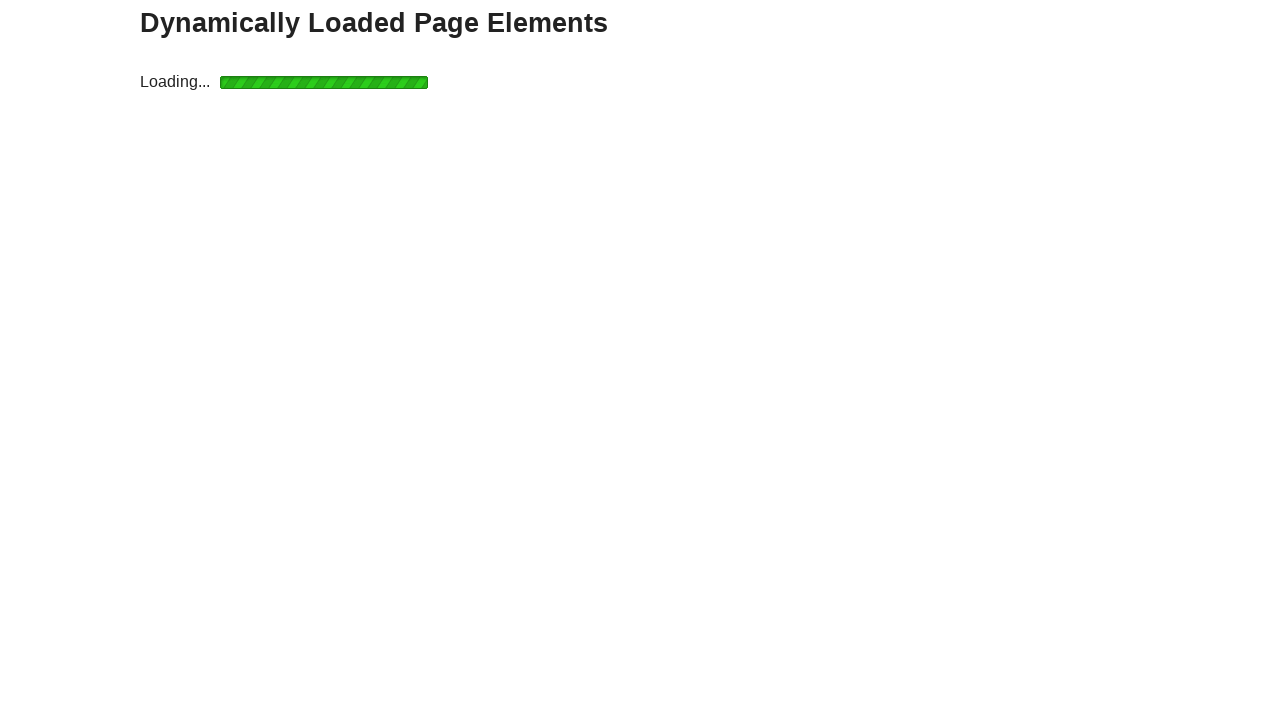

Waited 3 seconds (insufficient time for loading to complete)
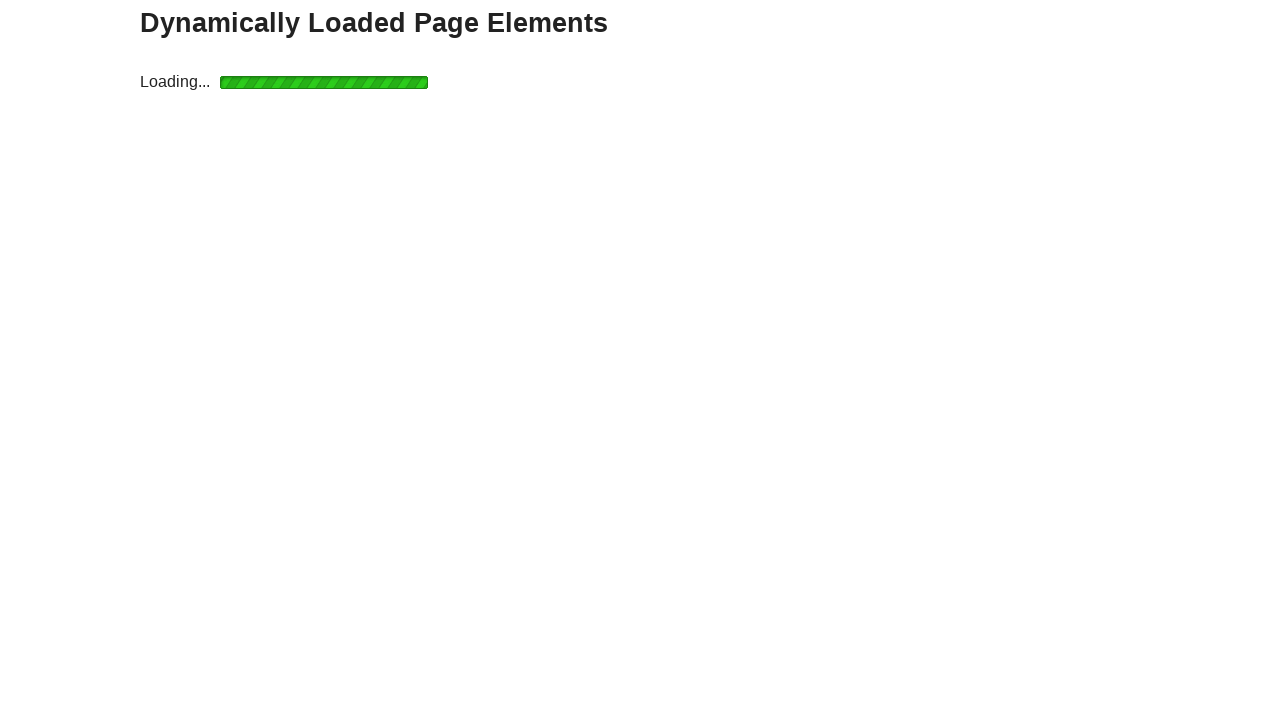

Asserted that finish message displays 'Hello World!' (expected to fail due to insufficient wait time)
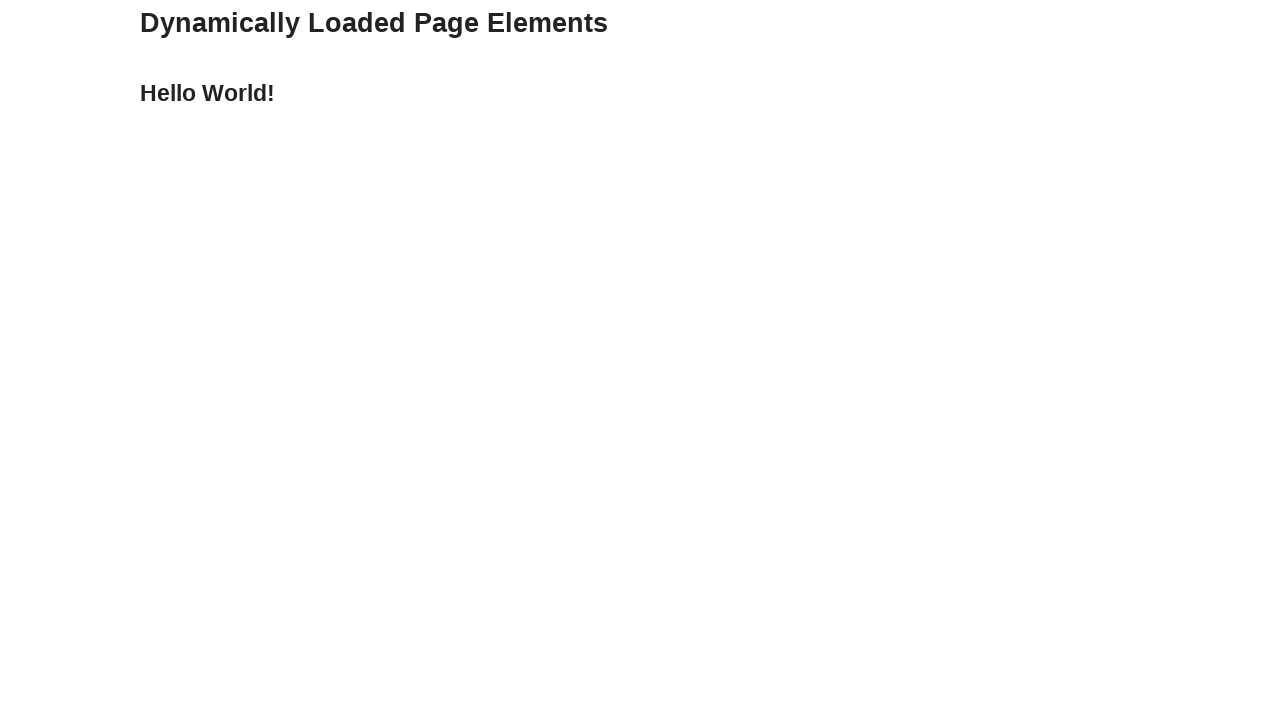

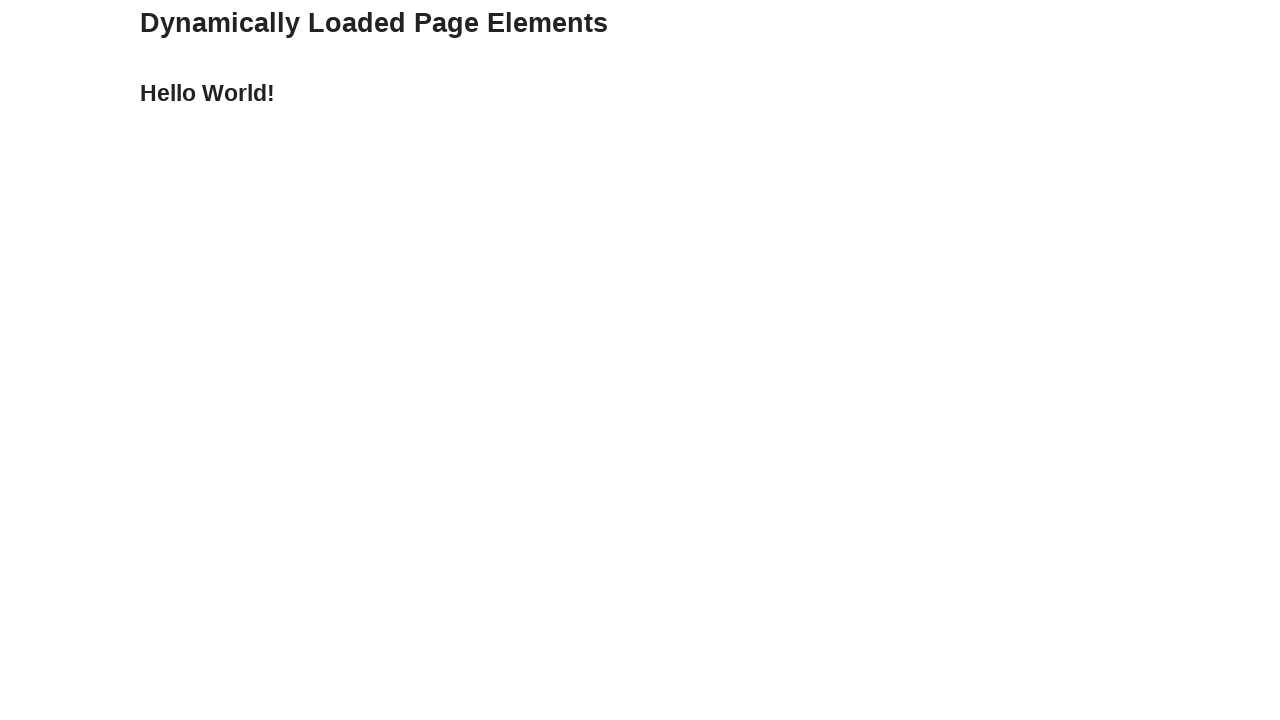